Tests confirm JavaScript alert by clicking a button that triggers a confirm dialog and dismissing (rejecting) it

Starting URL: https://demoqa.com/alerts

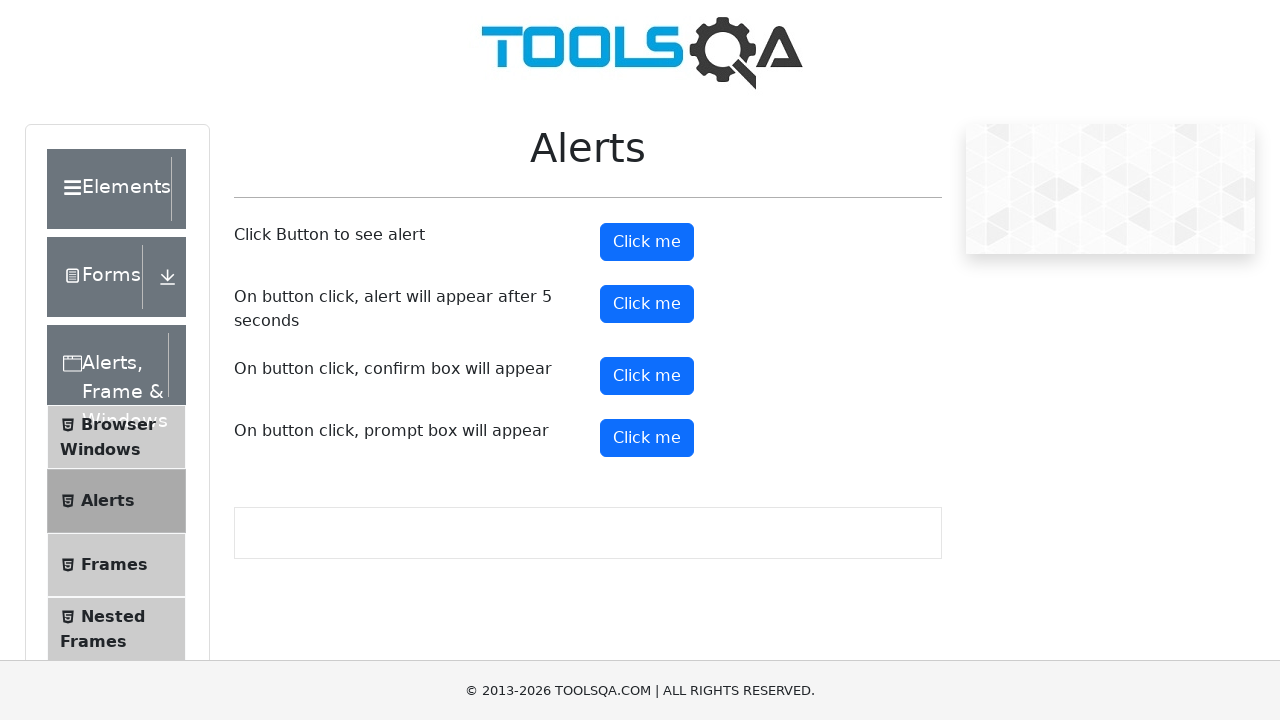

Set up dialog handler to dismiss confirm dialogs
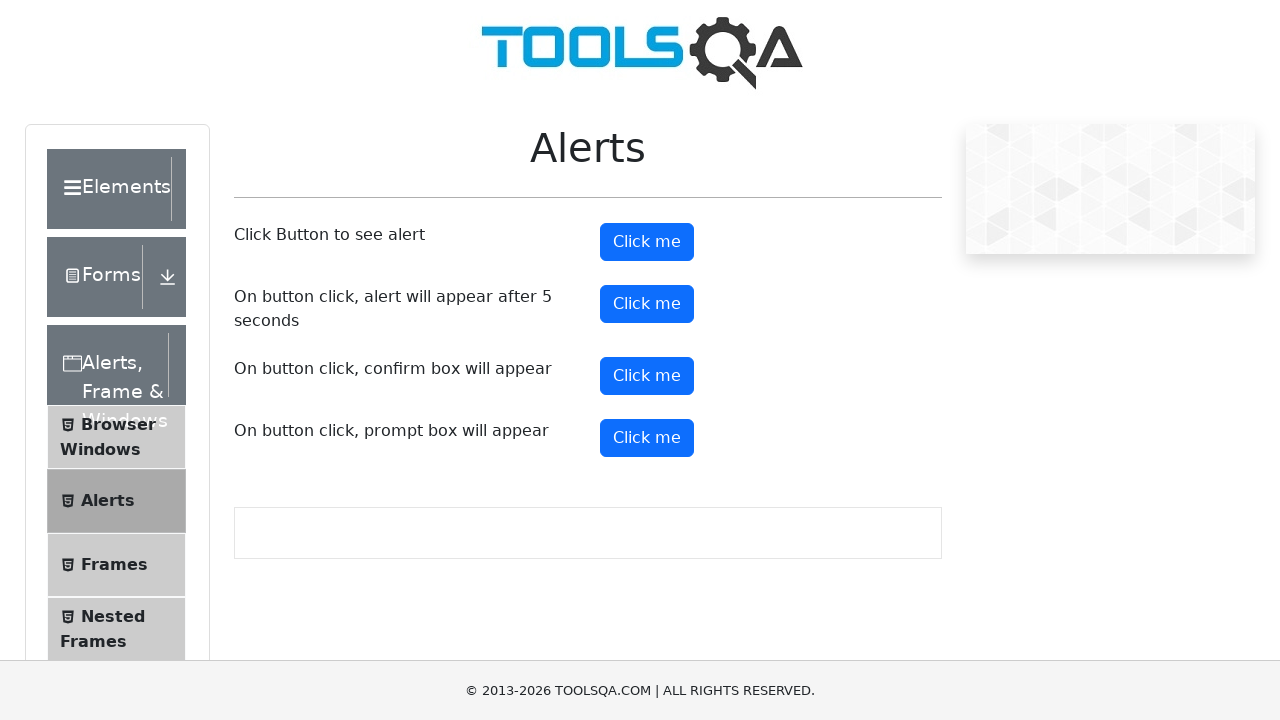

Clicked confirm button to trigger confirm alert at (647, 376) on button#confirmButton
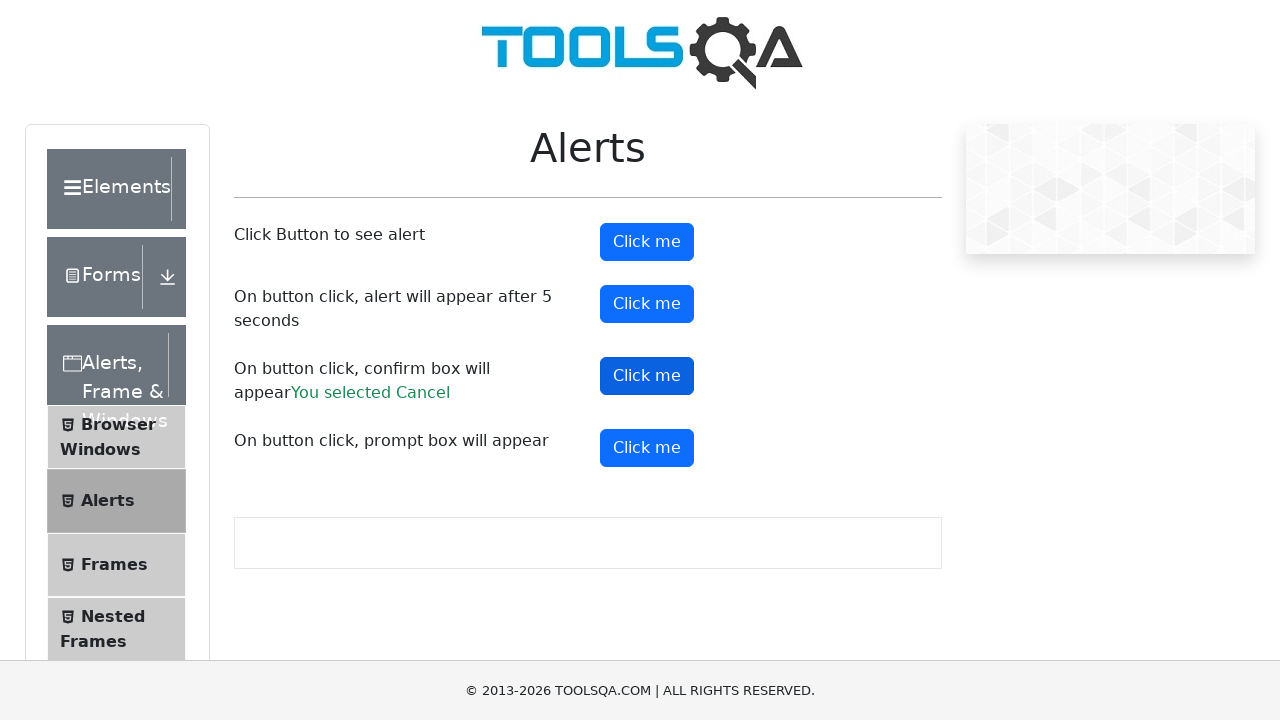

Confirm result displayed after dismissing the dialog
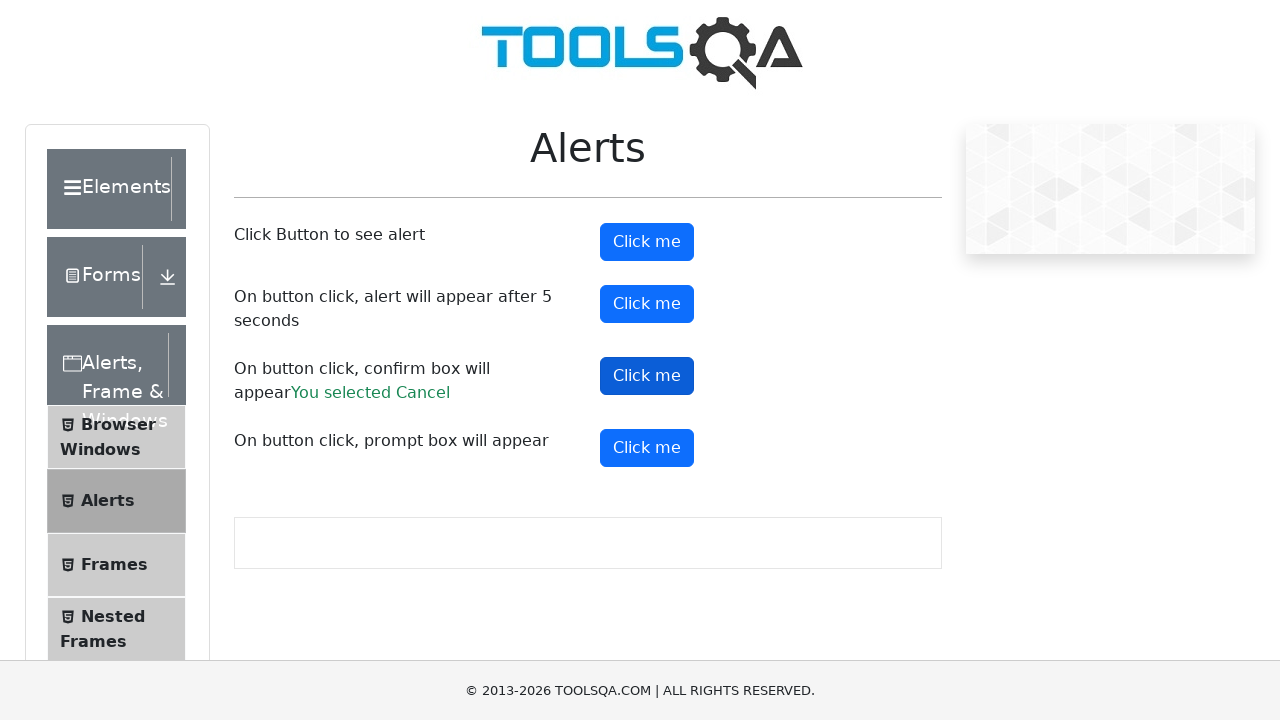

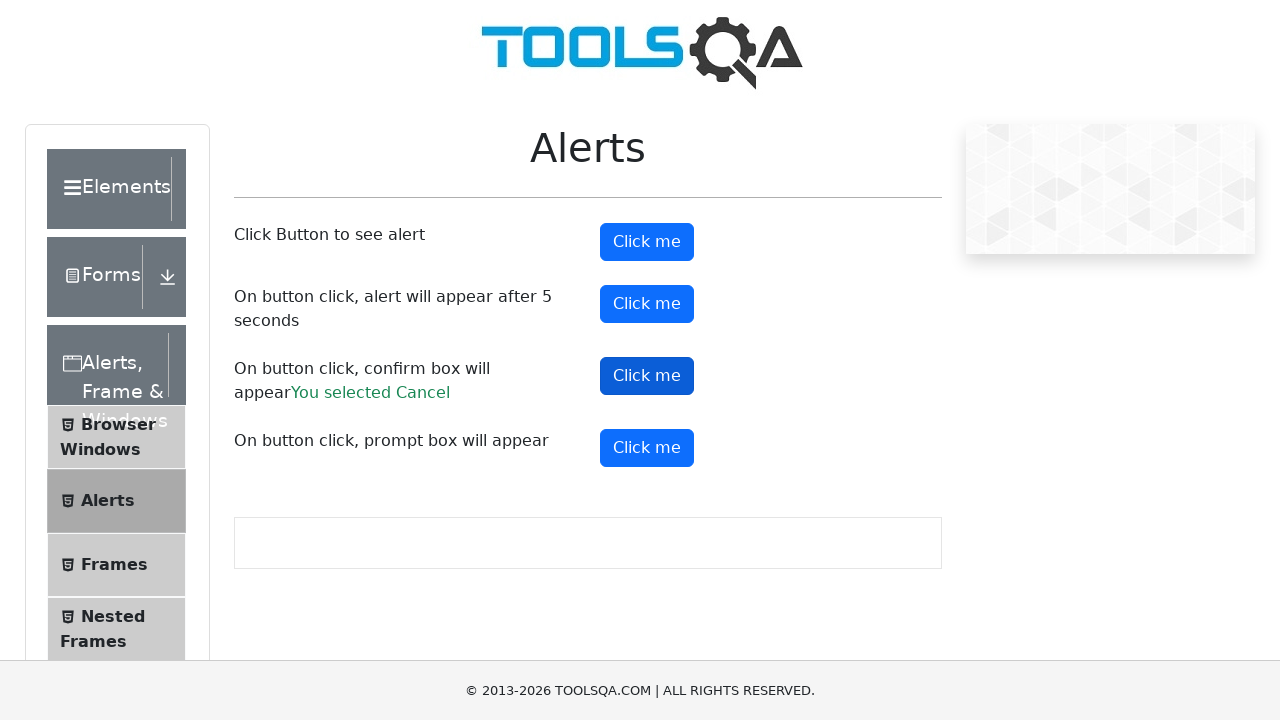